Tests the Input Form Submit functionality by clicking on the link, attempting to submit an empty form, then filling all required fields including name, email, password, company, website, country, city, address, state, and zip code, and submitting the form.

Starting URL: https://www.lambdatest.com/selenium-playground

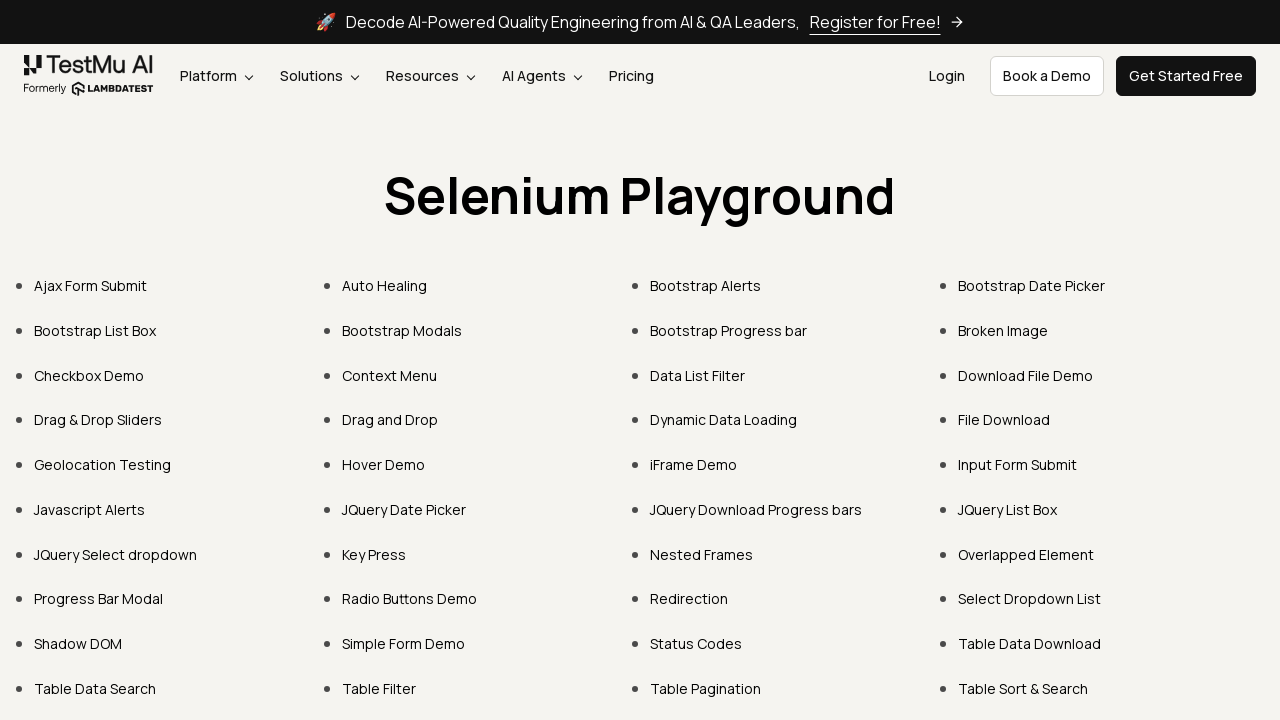

Clicked on 'Input Form Submit' link at (1018, 464) on li >> internal:text="Input Form Submit"i
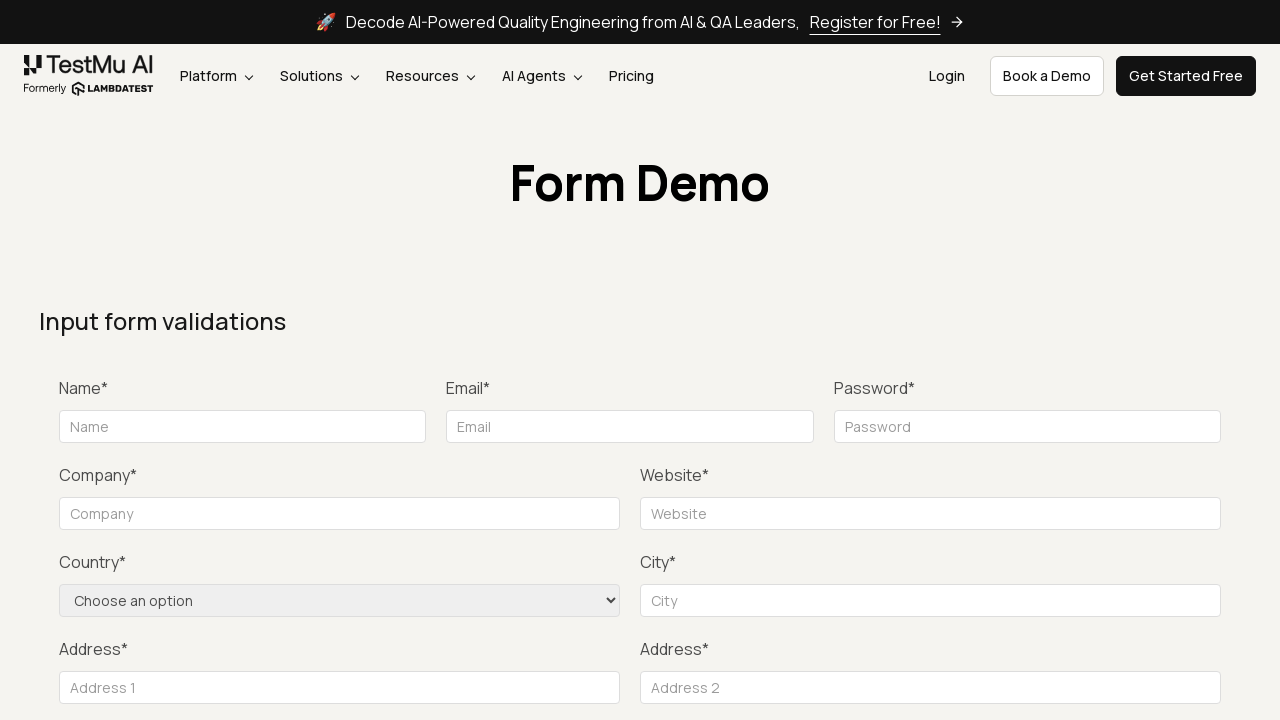

Clicked Submit button with empty form to trigger validation at (1131, 360) on internal:role=button >> internal:text="Submit"i
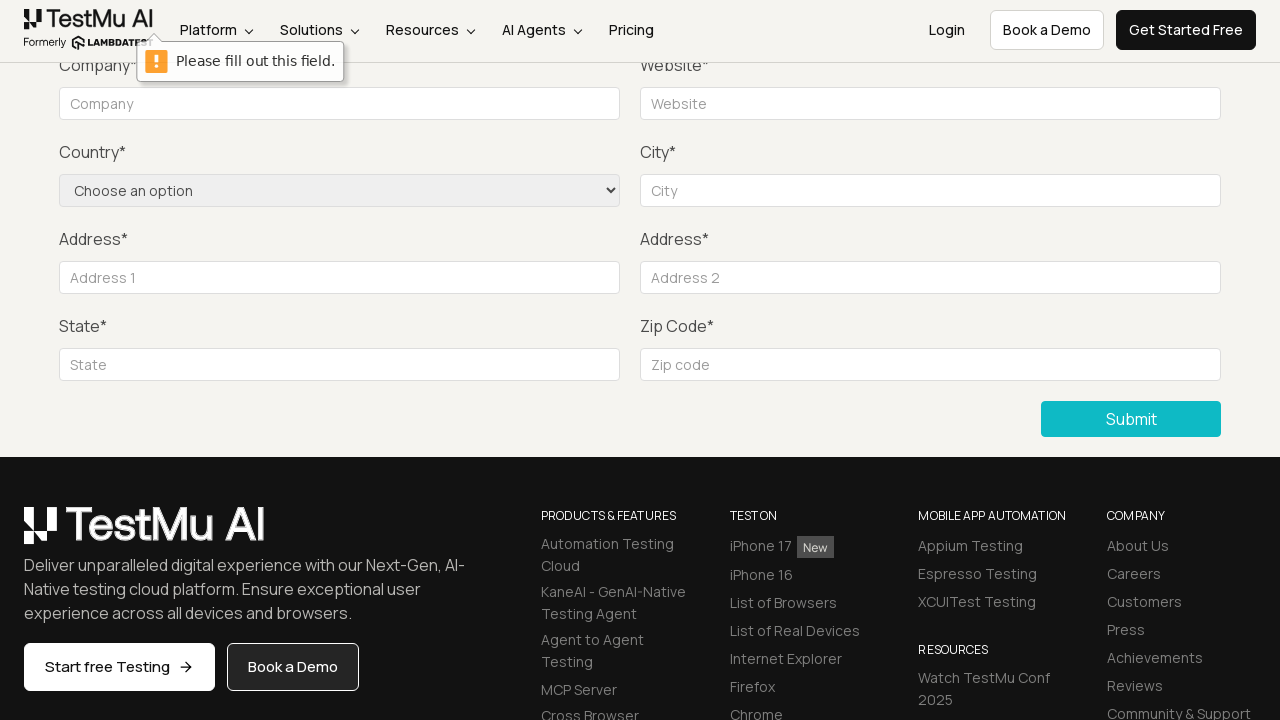

Waited for validation message to appear
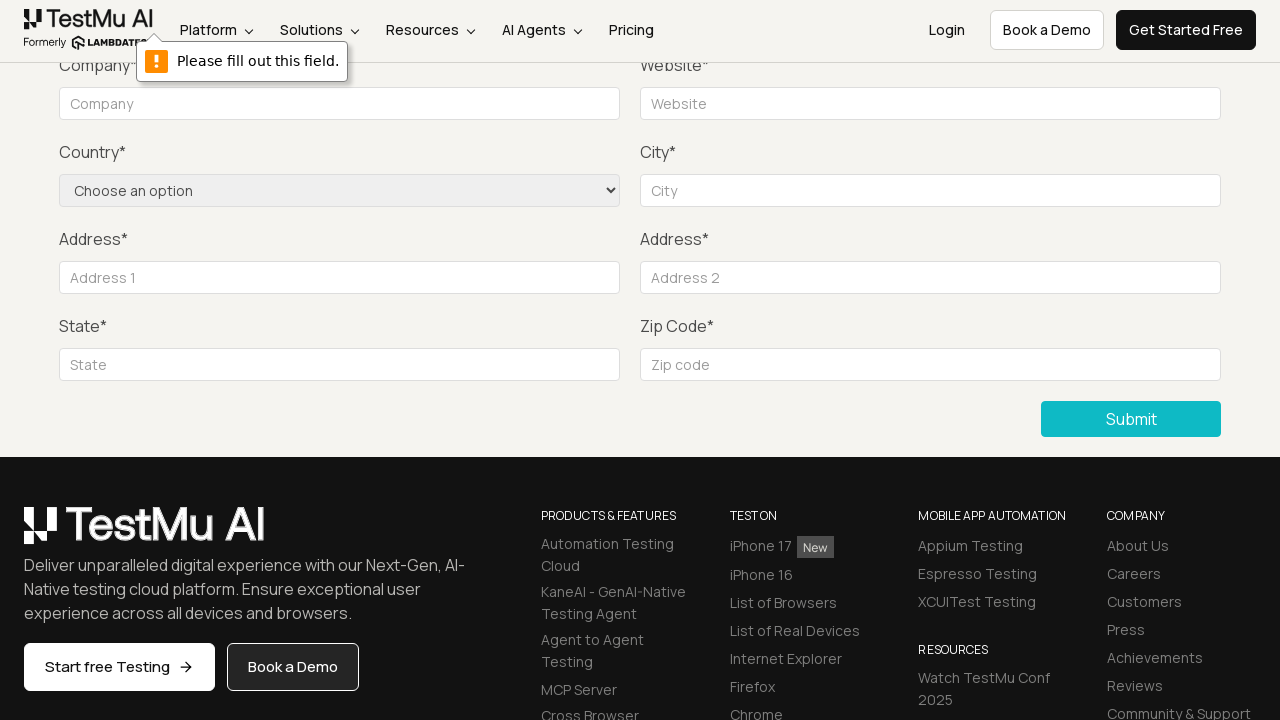

Filled name field with 'Carlos Cervantes' on input[name="name"]
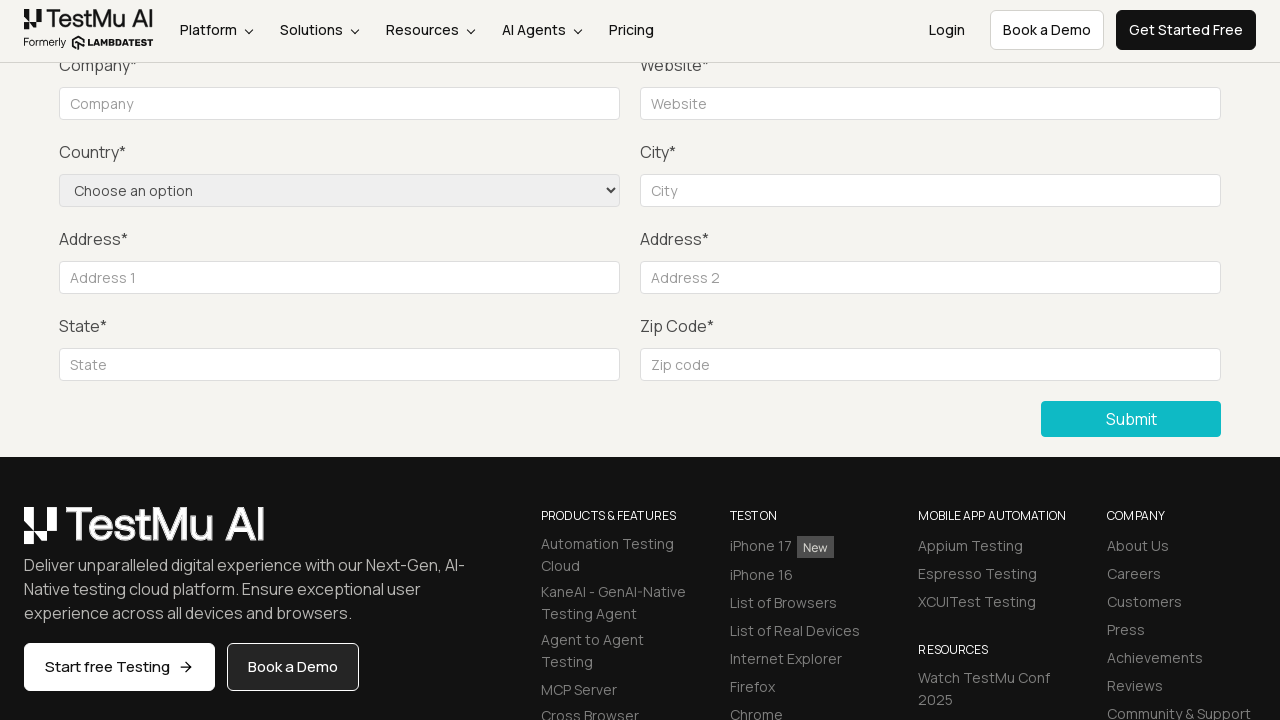

Filled email field with 'carlos.cervantes@example.com' on input[id="inputEmail4"]
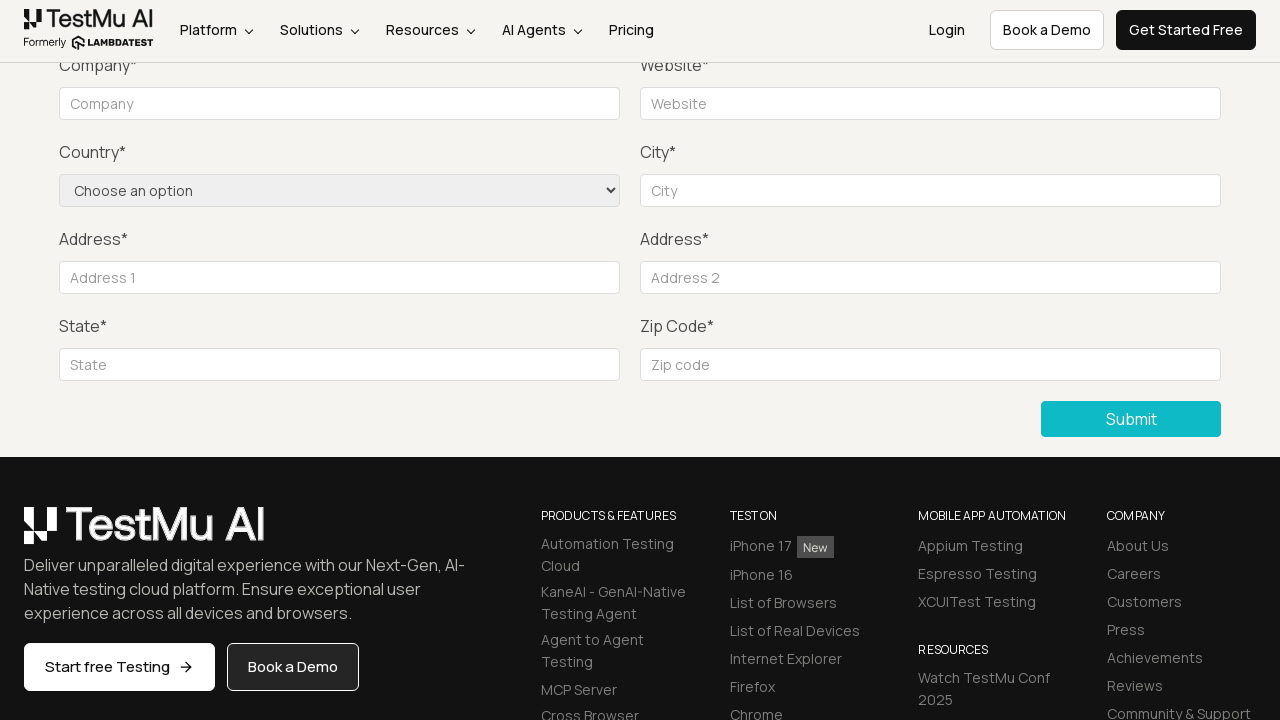

Filled password field with 'password123' on input[name="password"]
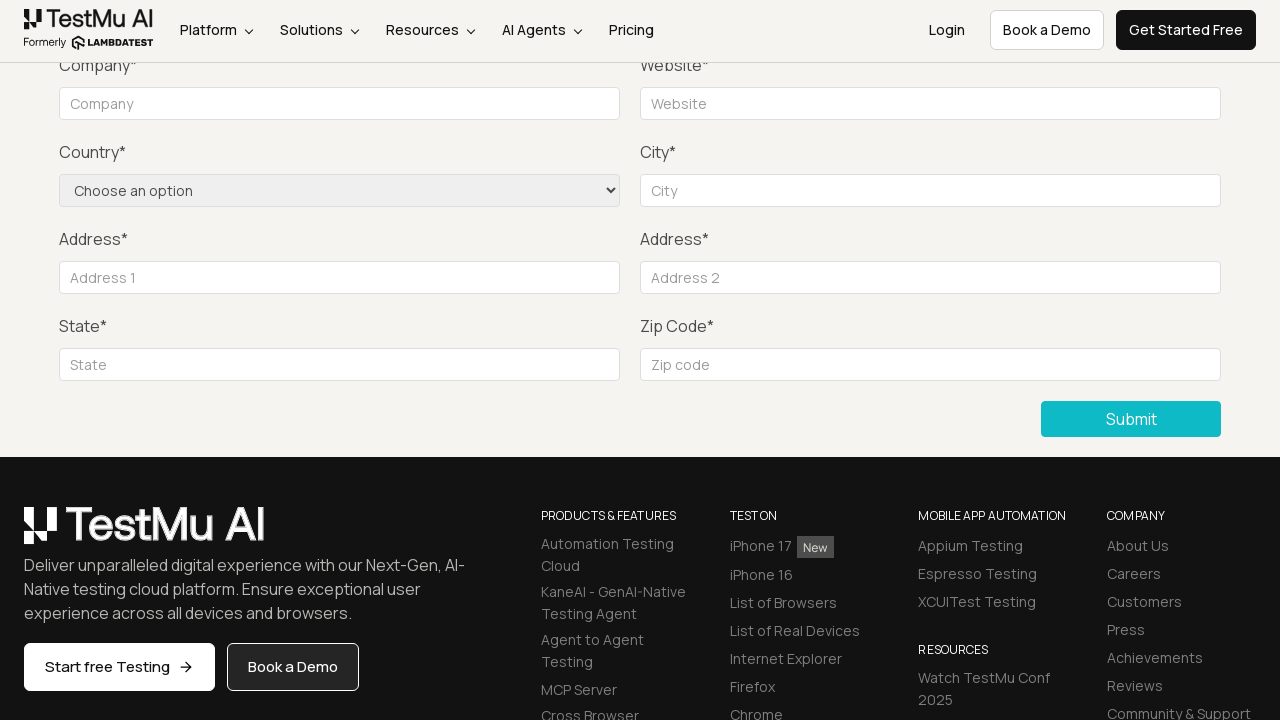

Filled company field with 'My Company Inc' on input[id="company"]
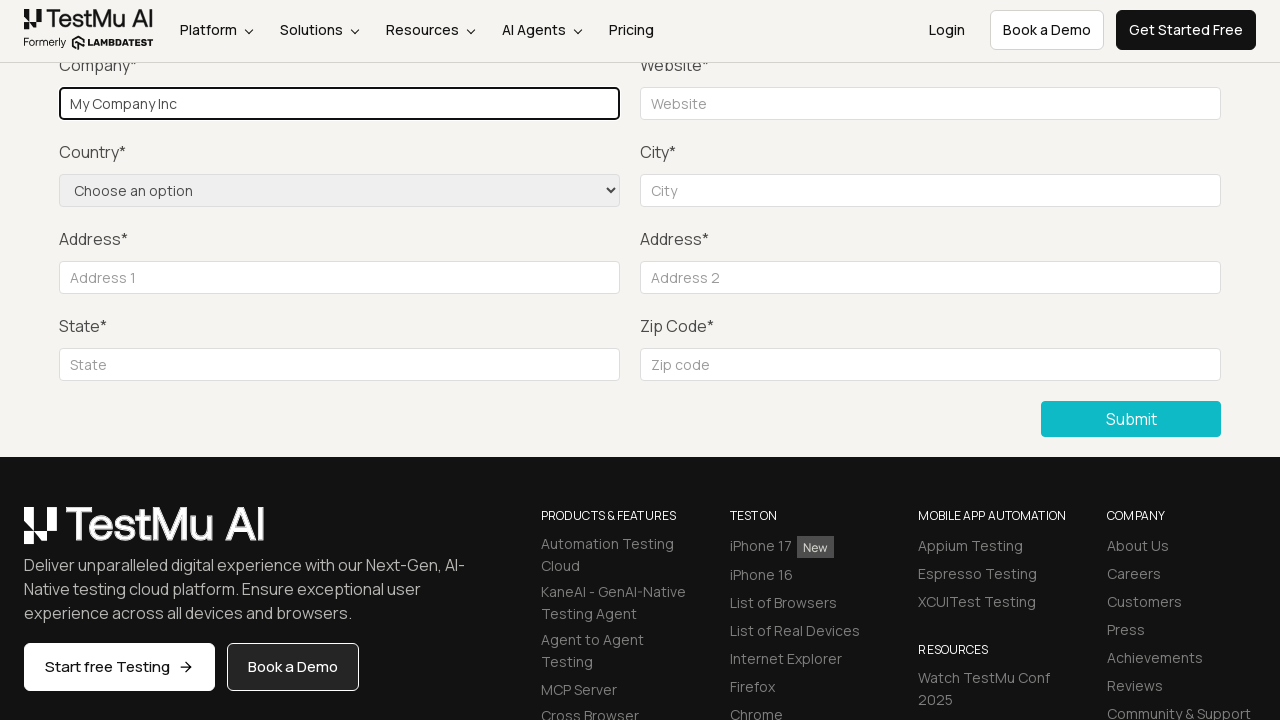

Filled website field with 'https://www.mywebsite.com' on input[id="websitename"]
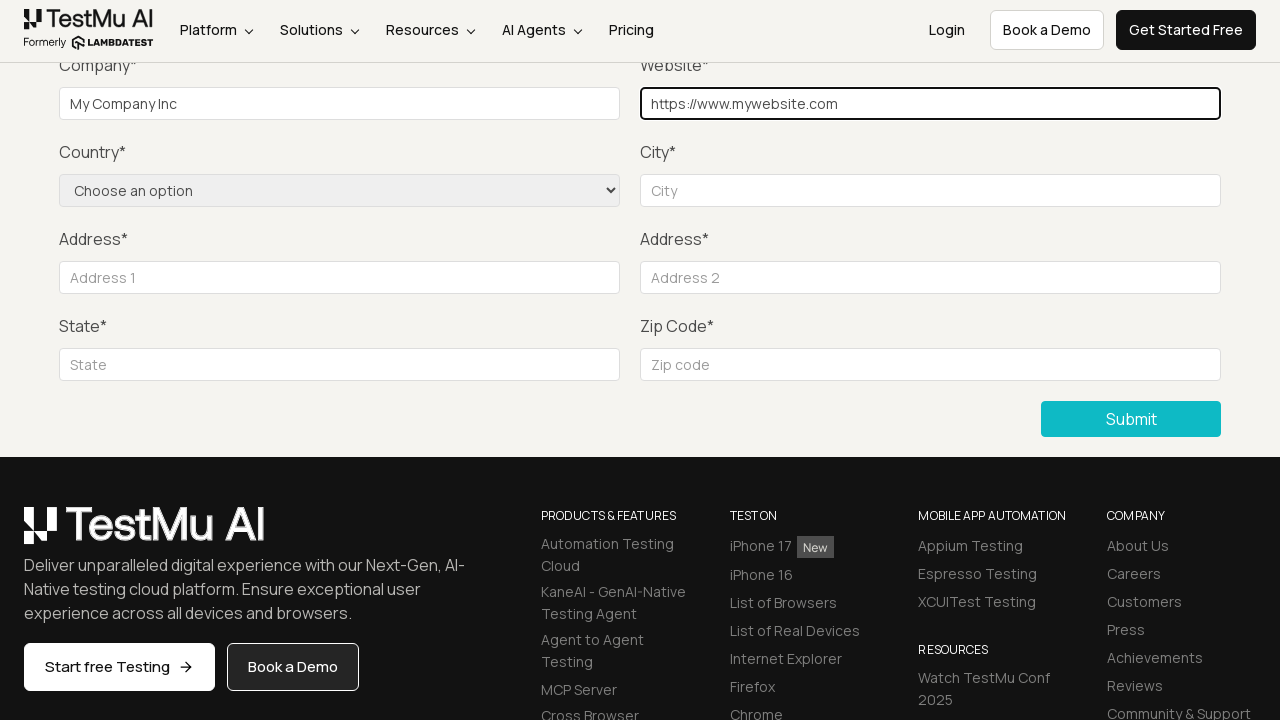

Selected 'Mexico' from country dropdown on select[name="country"]
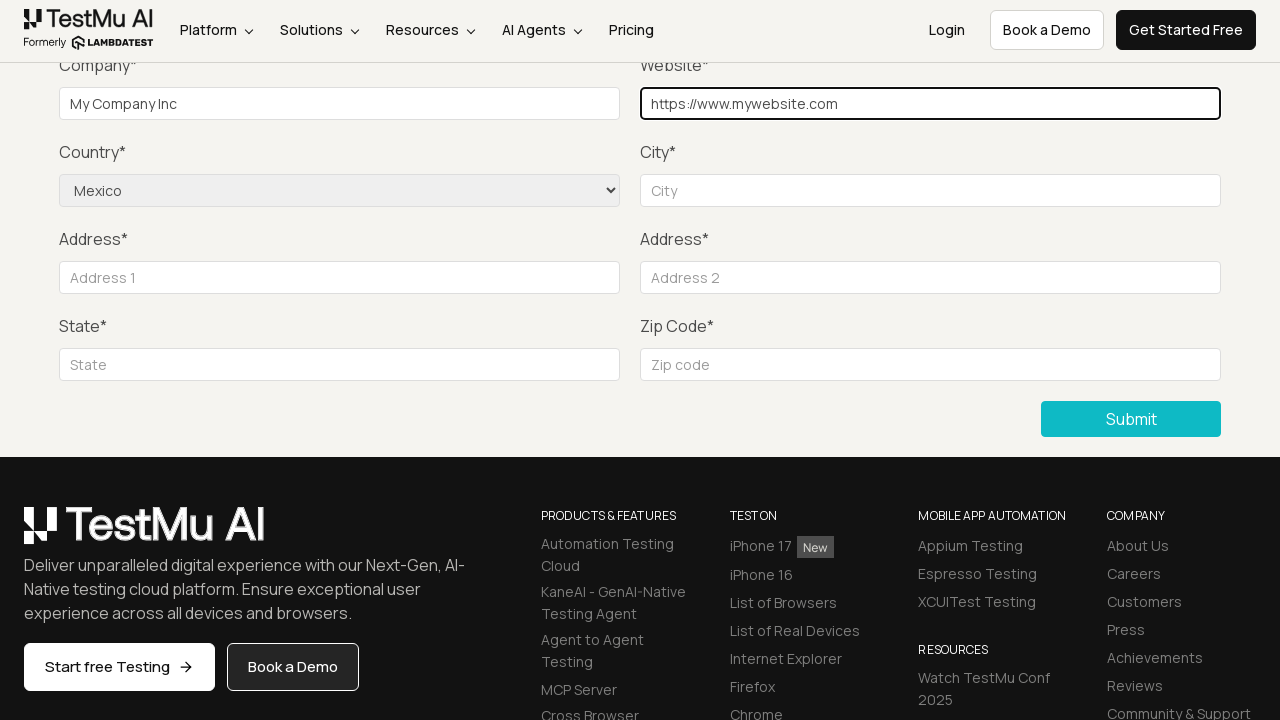

Filled city field with 'Queretaro' on input[id="inputCity"]
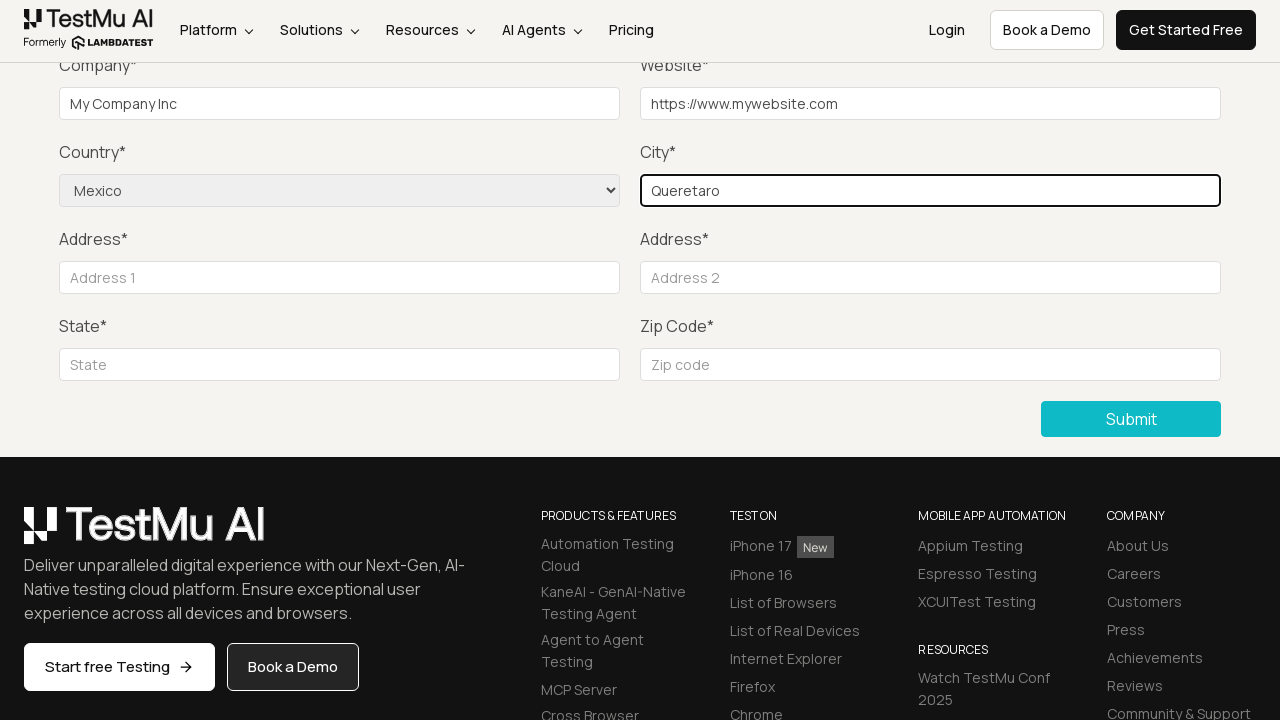

Filled address line 1 with '123 Main Street' on input[name="address_line1"]
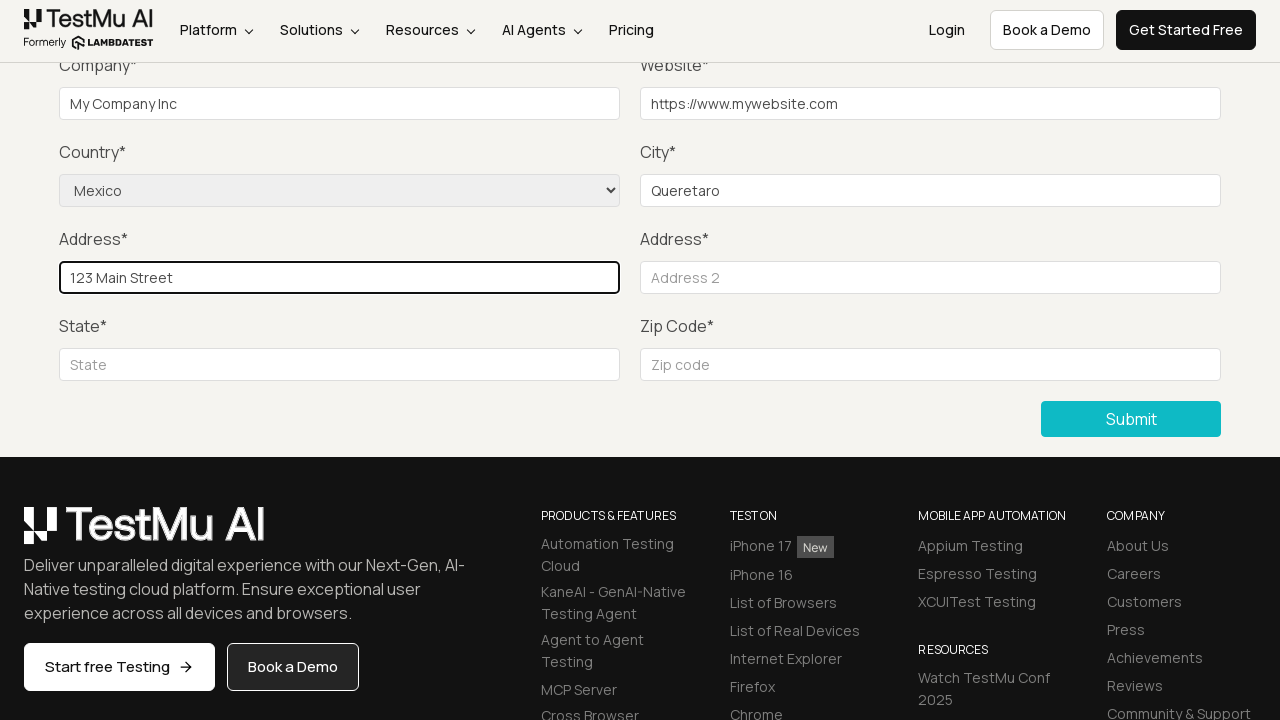

Filled address line 2 with 'Suite 456' on input[name="address_line2"]
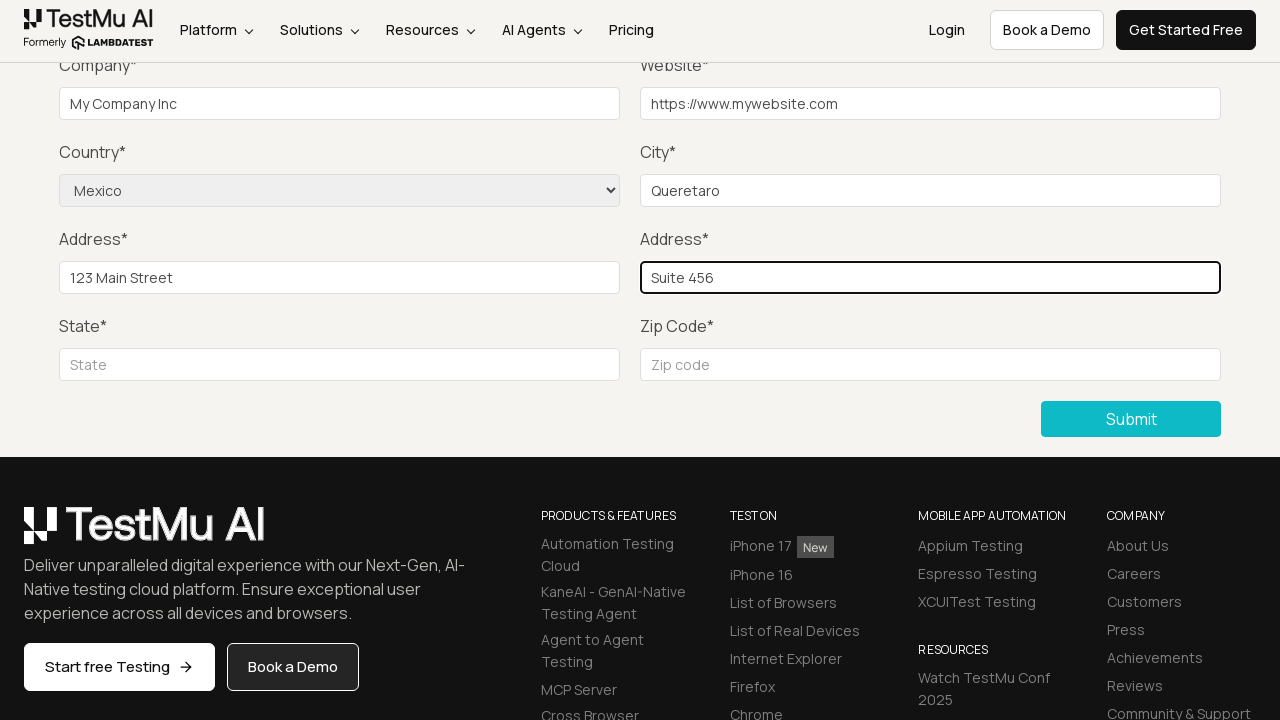

Filled state field with 'Queretaro' on input[id="inputState"]
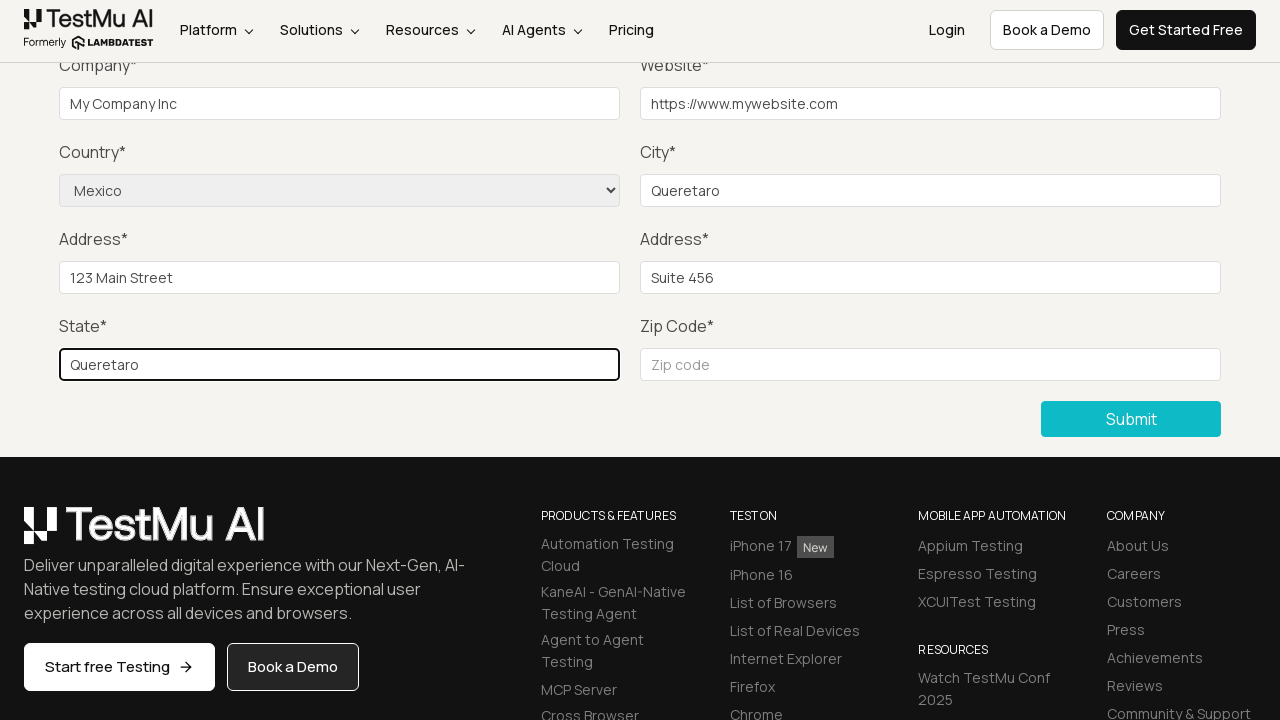

Filled zip code field with '04480' on input[id="inputZip"]
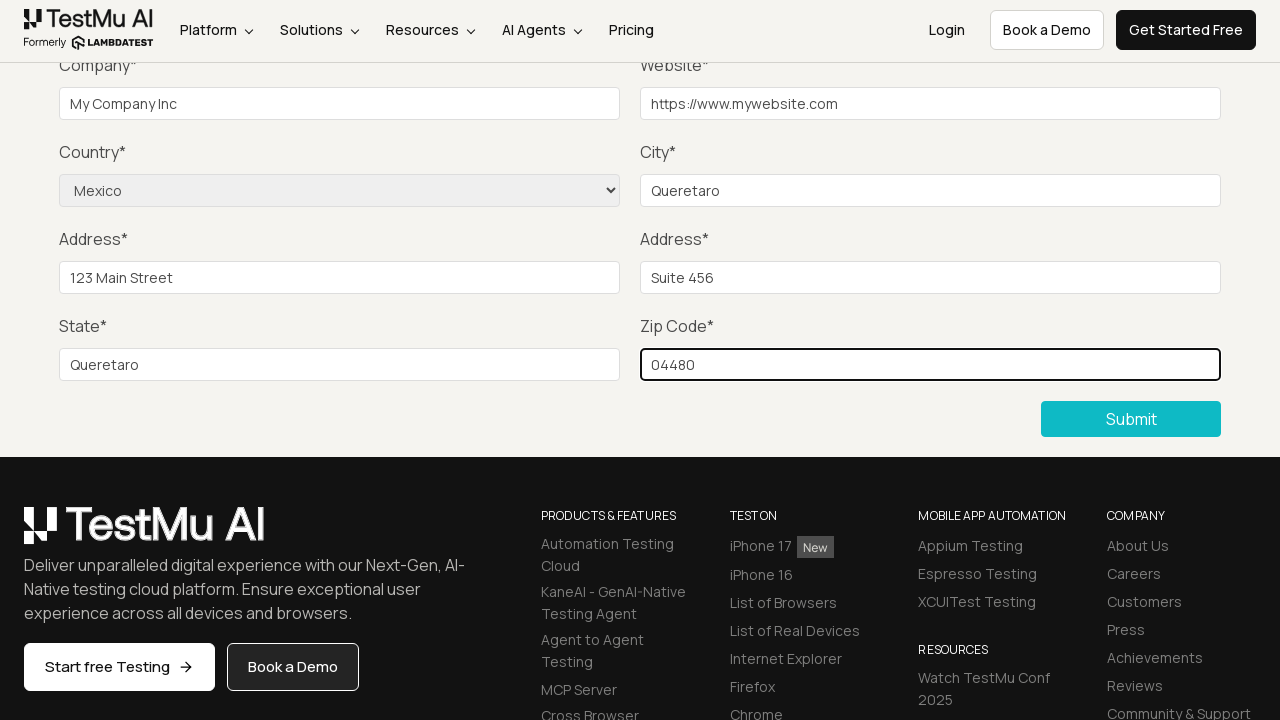

Clicked Submit button to submit the completed form at (1131, 419) on internal:role=button >> internal:text="Submit"i
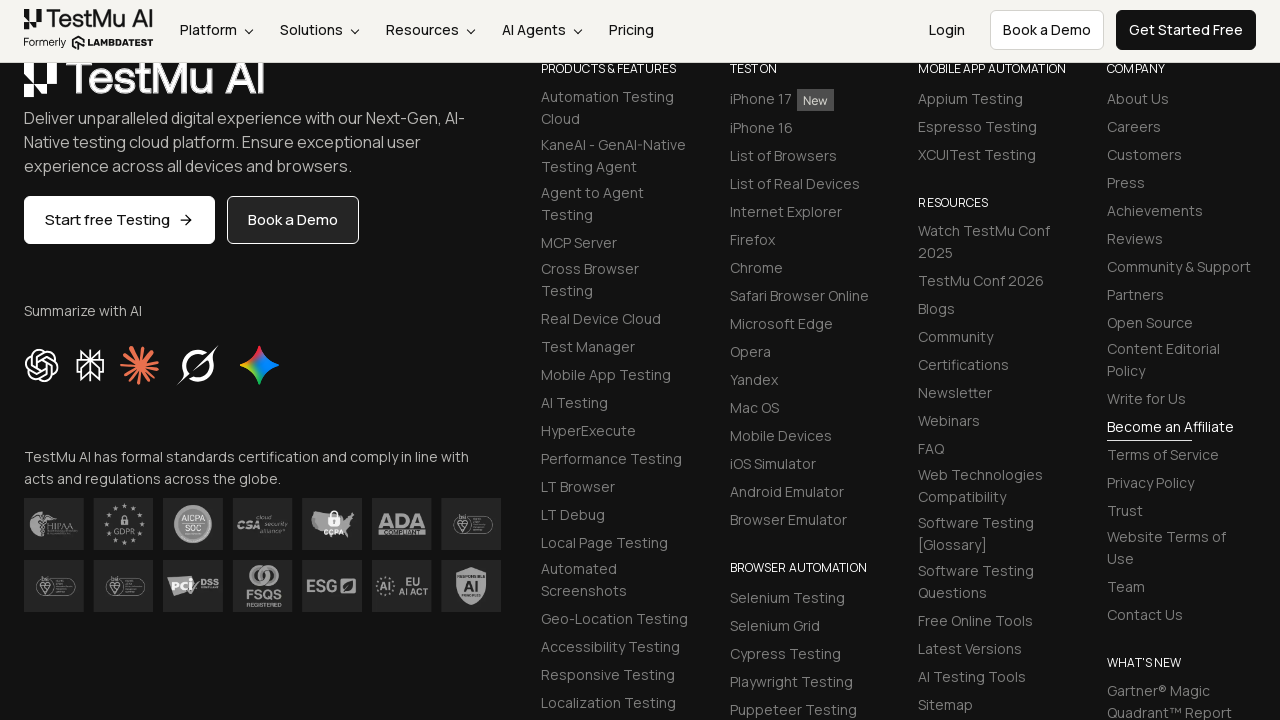

Waited for form submission success message
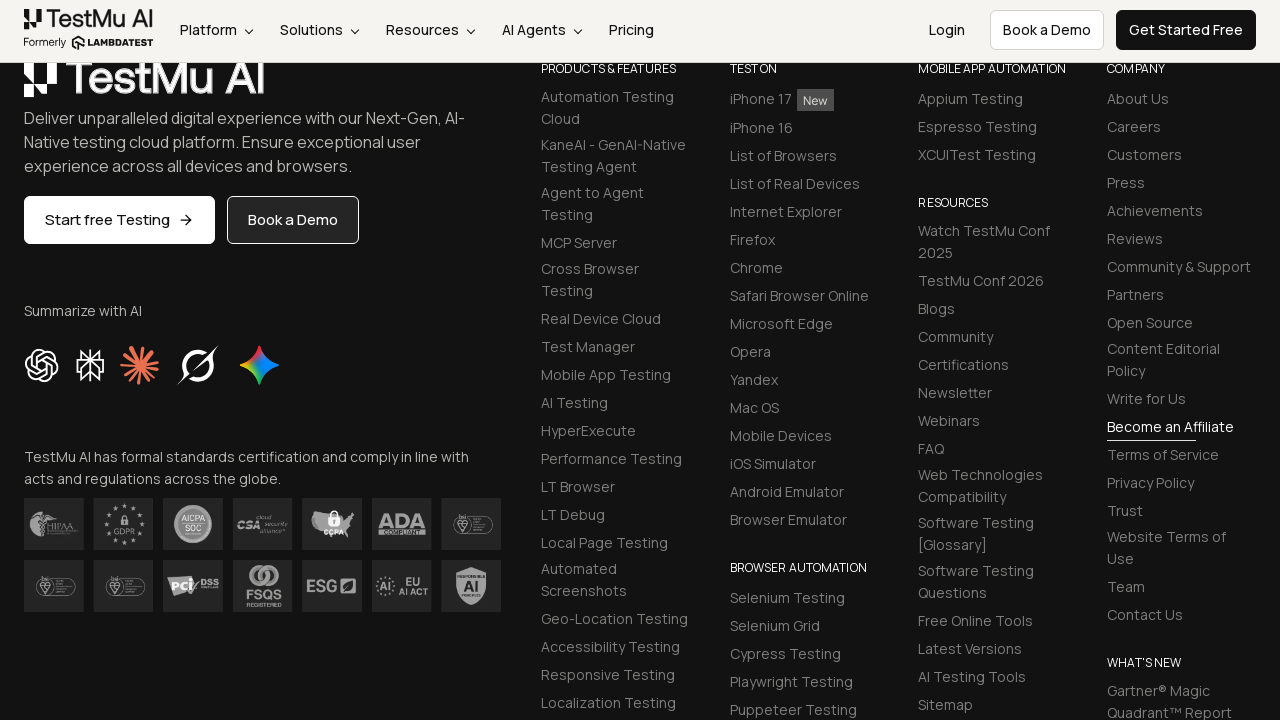

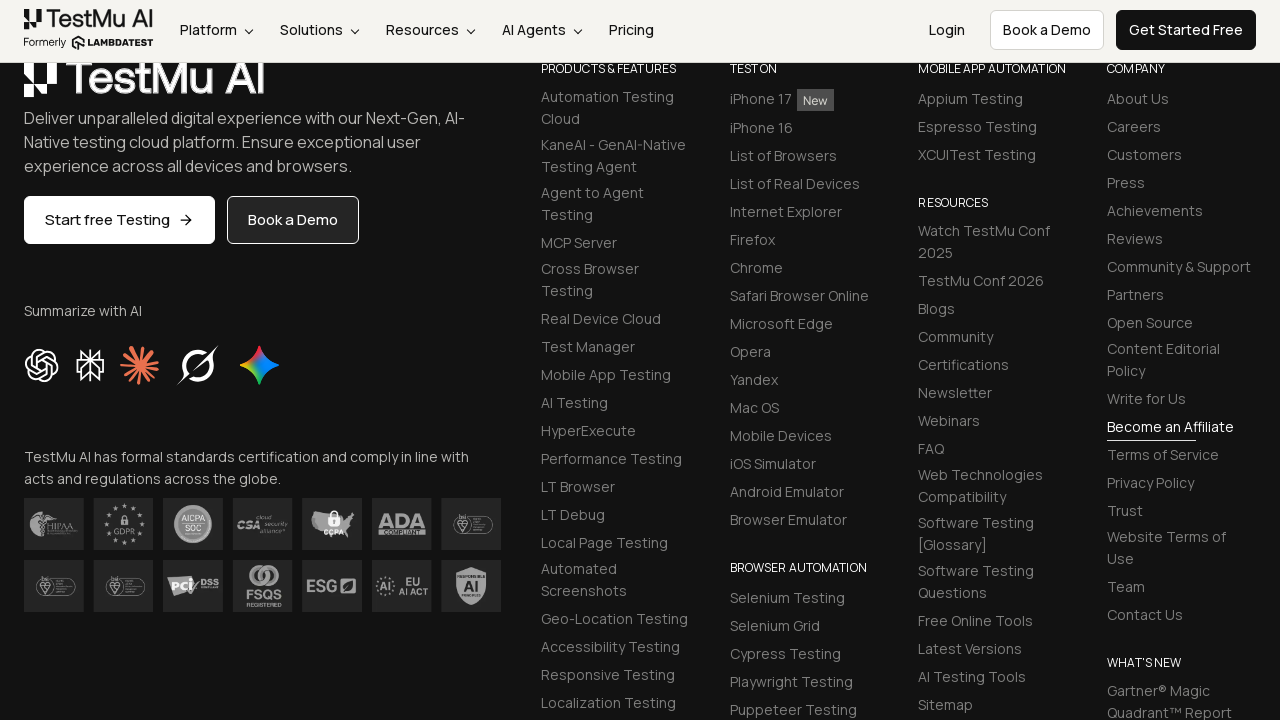